Tests page scrolling functionality by scrolling to the bottom of the page, verifying subscription element visibility, then scrolling back to top using the scroll-up arrow

Starting URL: http://automationexercise.com

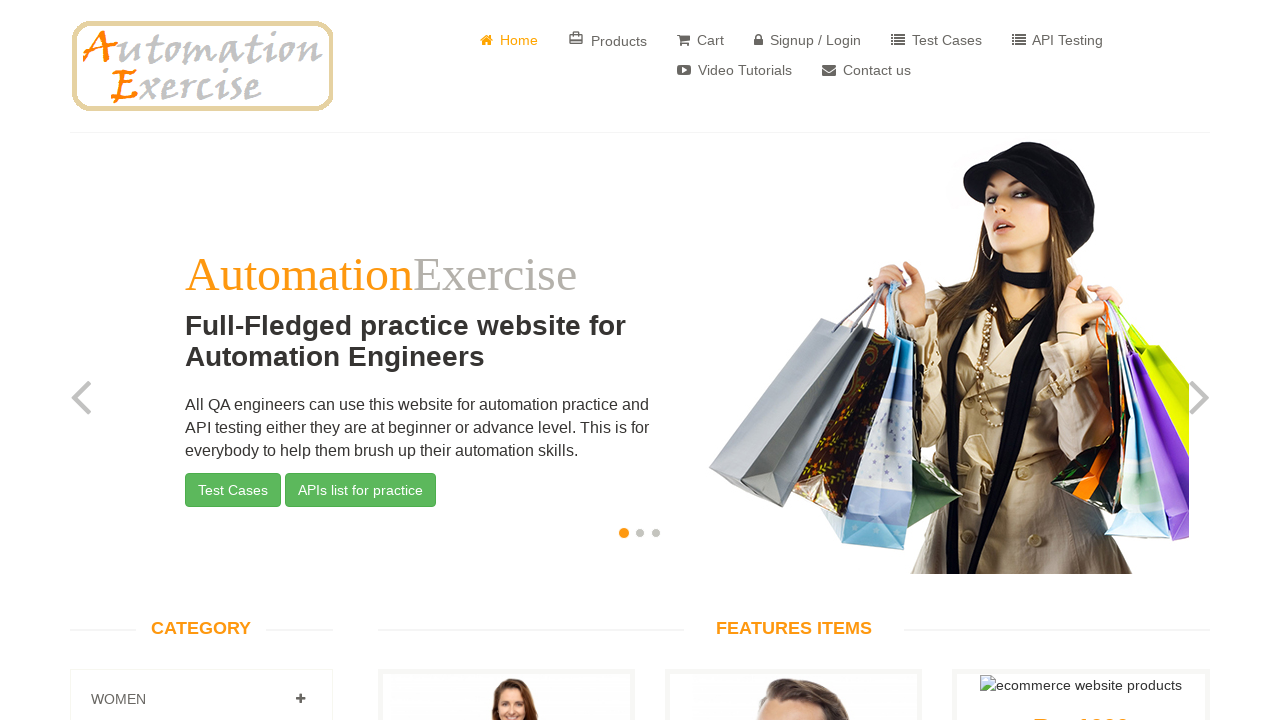

Pressed End key to scroll to bottom of page
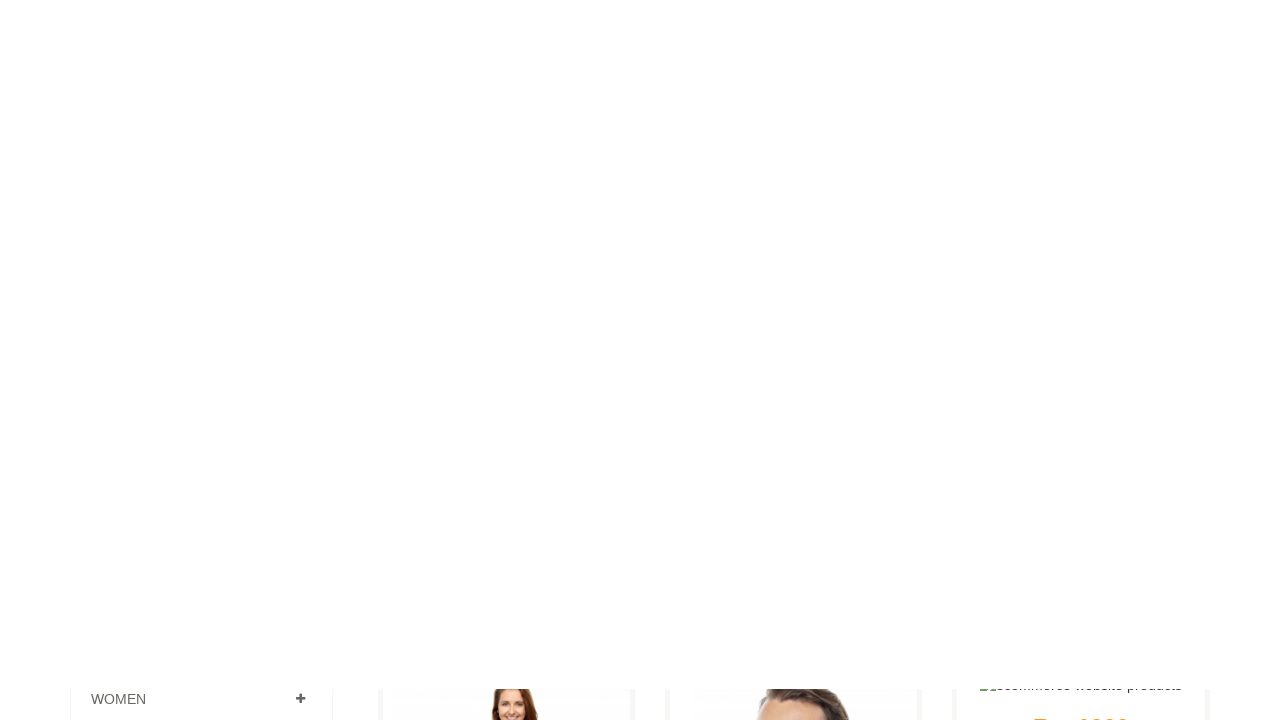

Subscription section is now visible at bottom of page
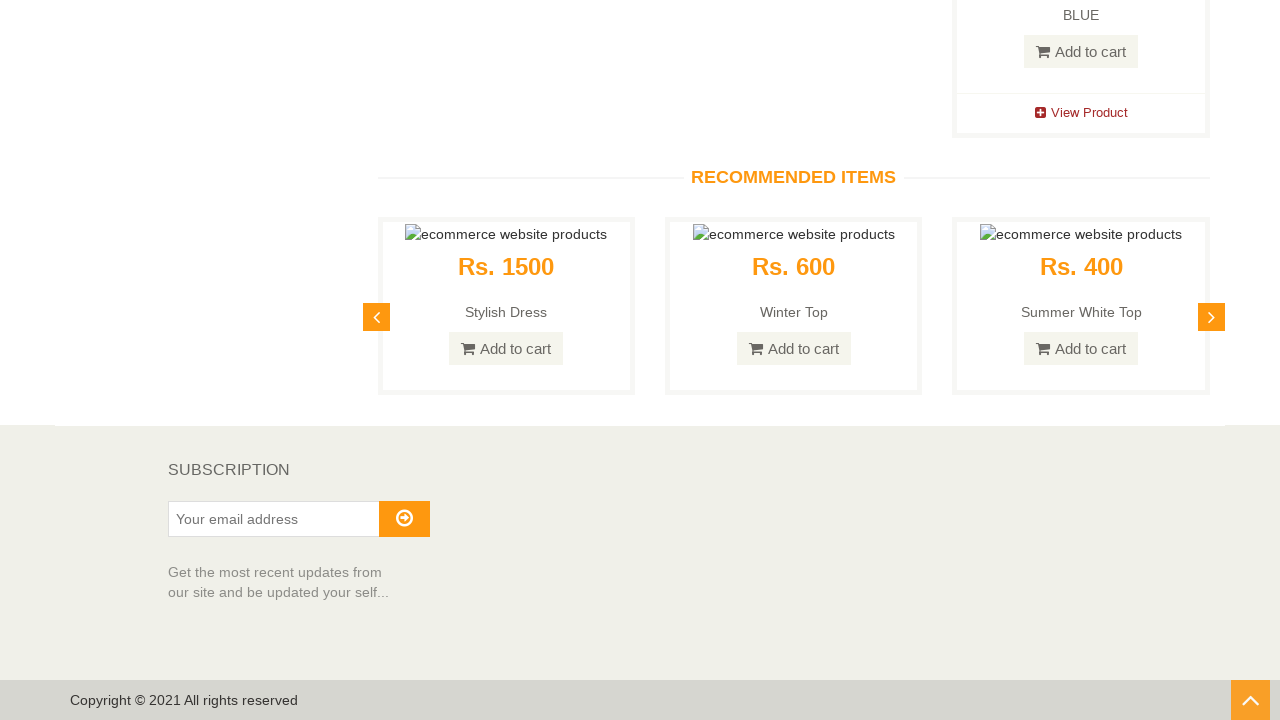

Clicked scroll-up arrow button to return to top at (1250, 700) on .fa.fa-angle-up
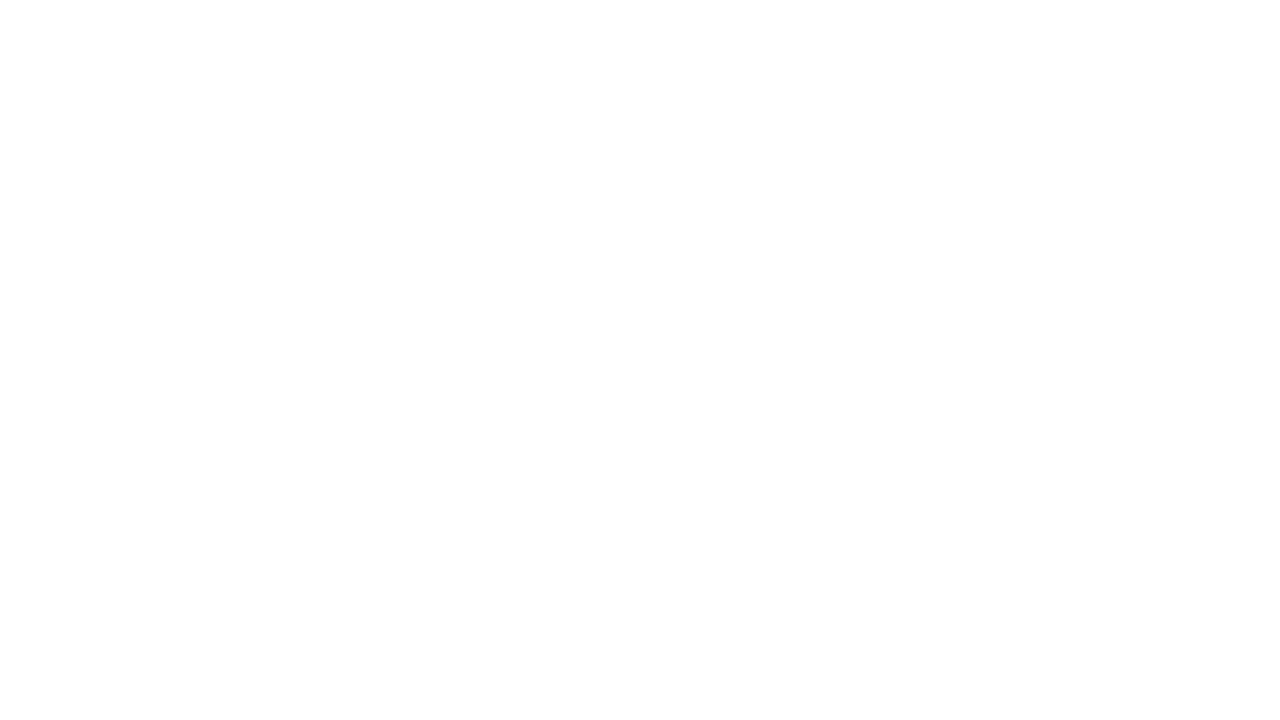

Top section is now visible after scrolling up
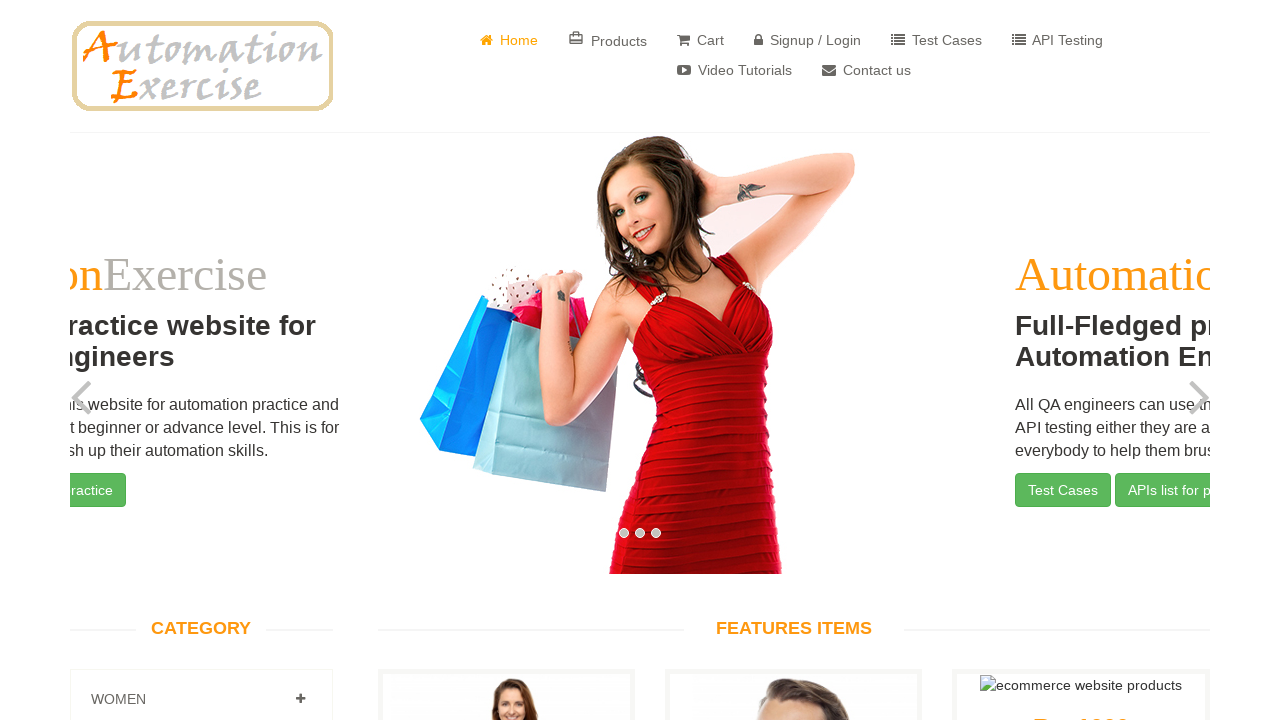

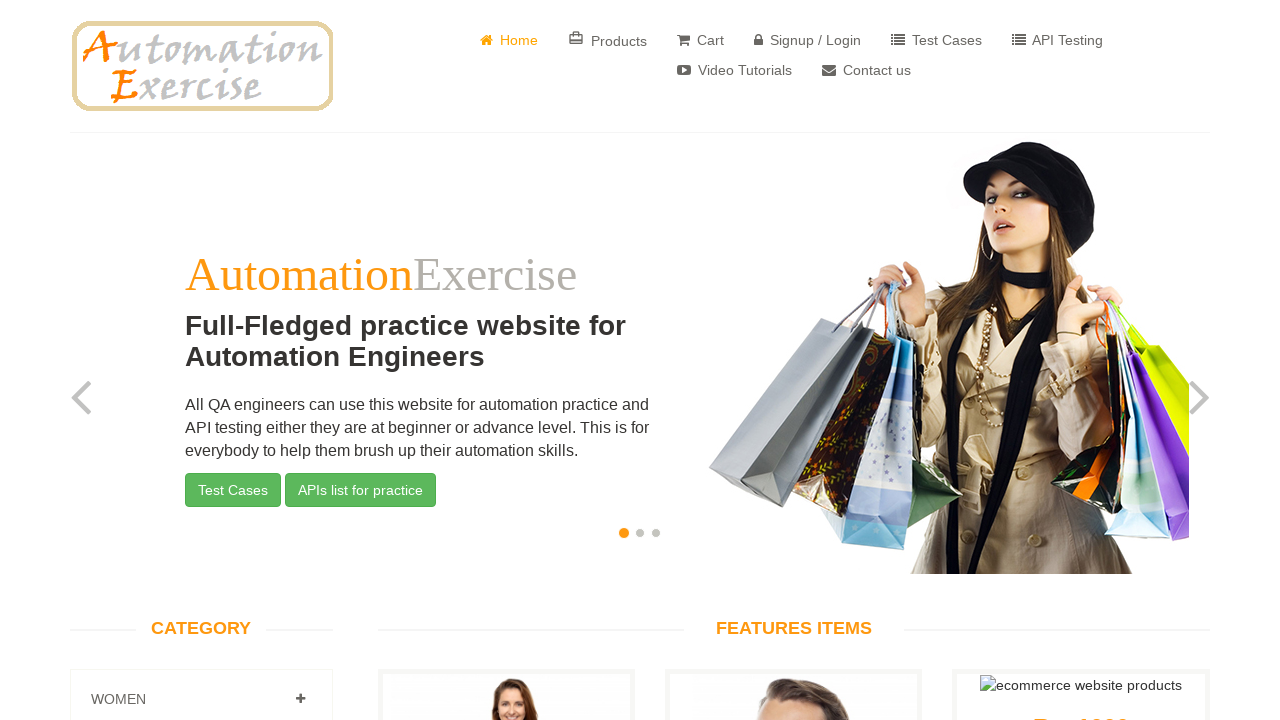